Tests selecting an option from a currency dropdown by index and verifies USD is selected

Starting URL: https://rahulshettyacademy.com/dropdownsPractise/

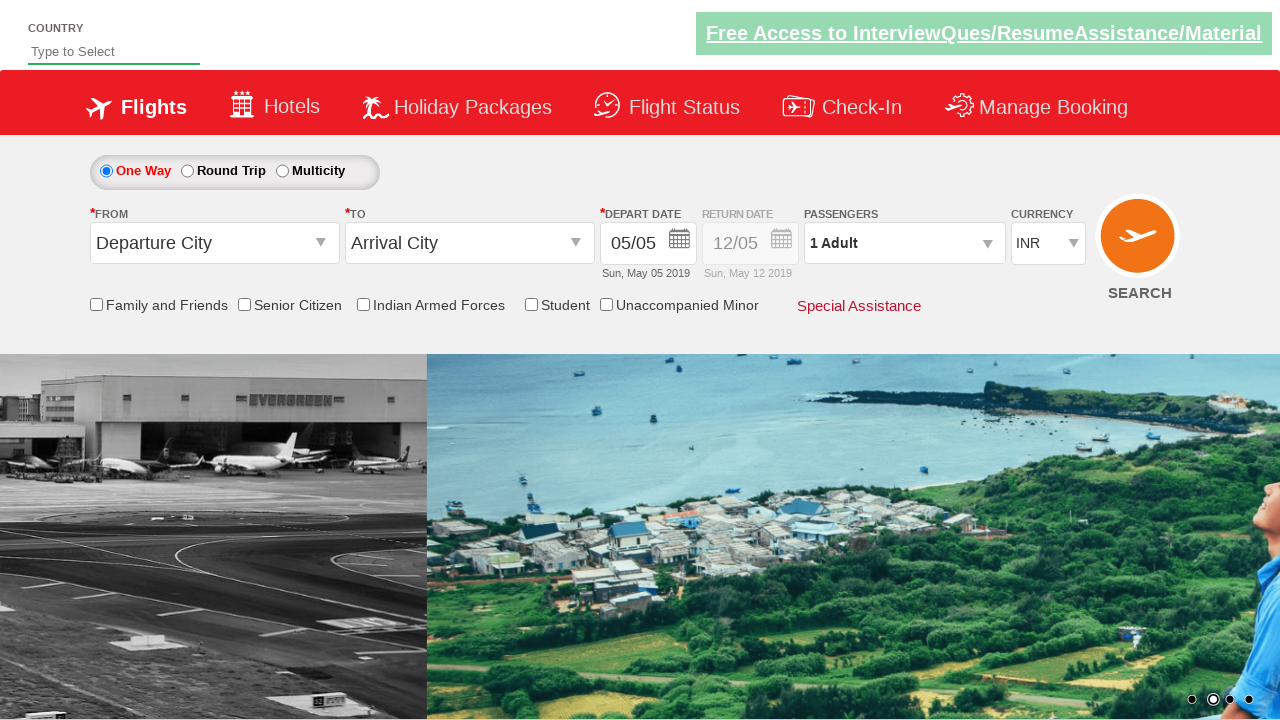

Navigated to dropdown practice page
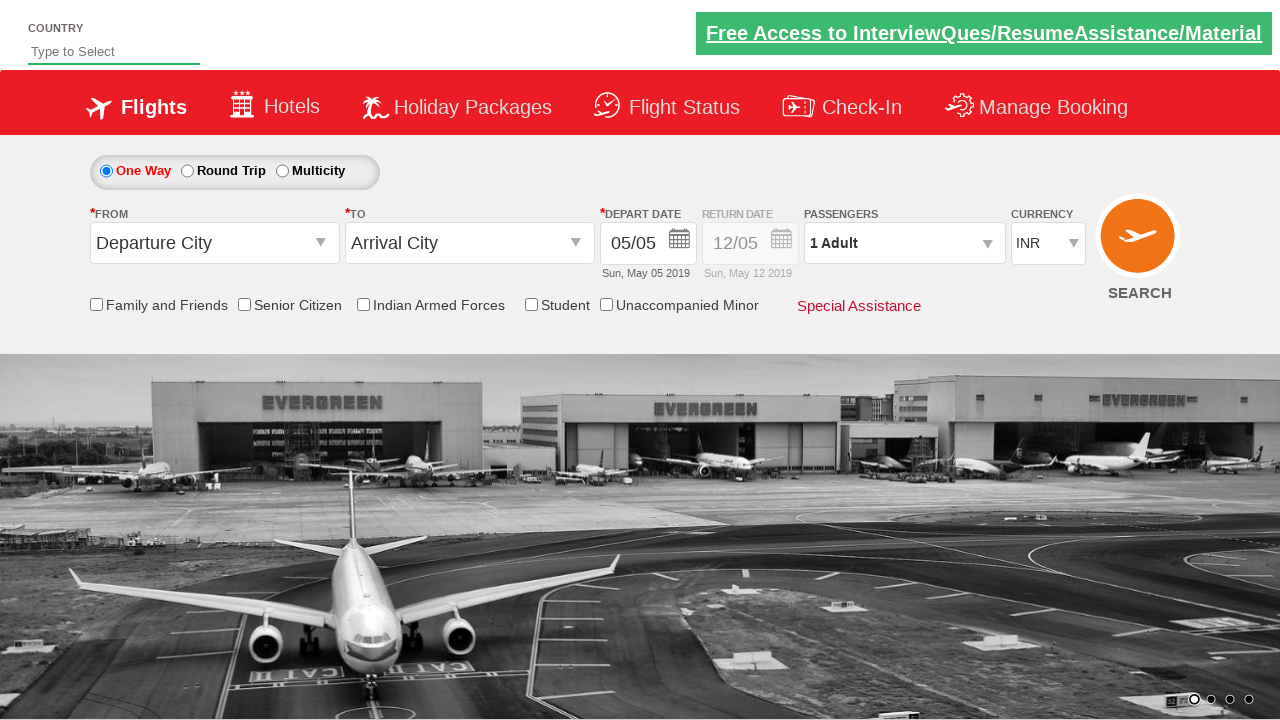

Selected USD option from currency dropdown by index 3 on #ctl00_mainContent_DropDownListCurrency
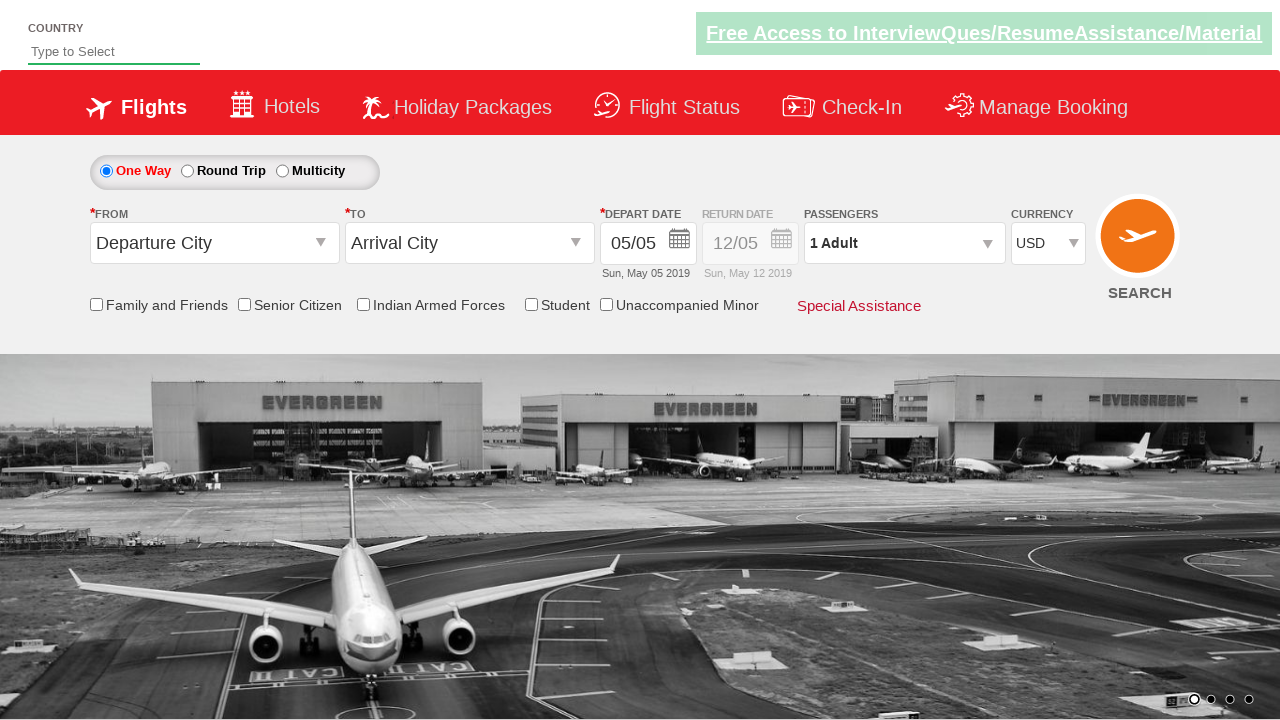

Retrieved selected currency value: USD
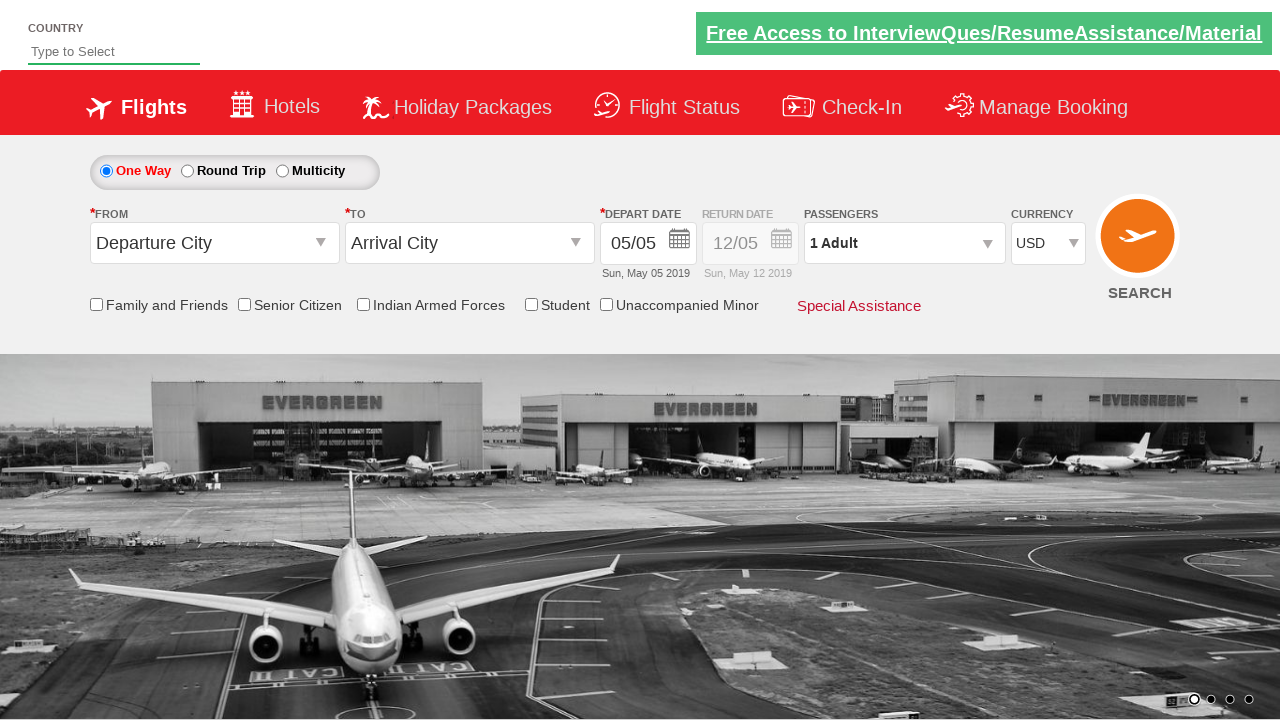

Verified that USD is selected in the currency dropdown
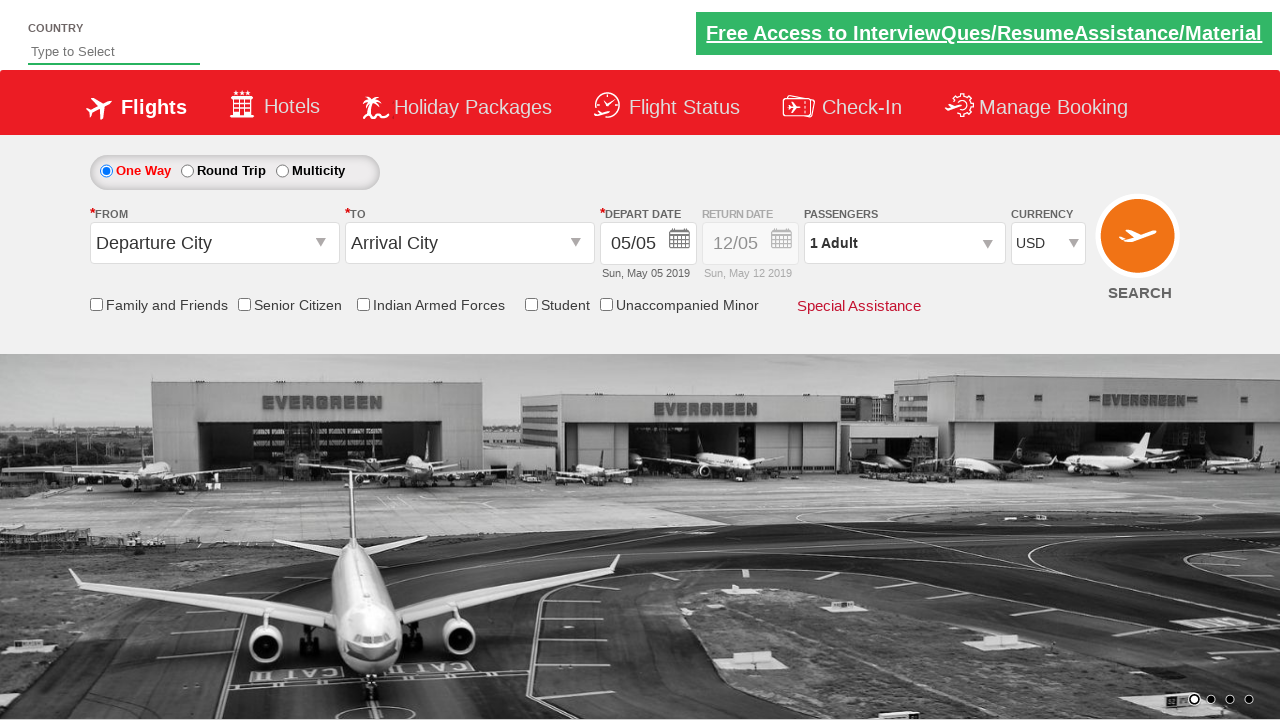

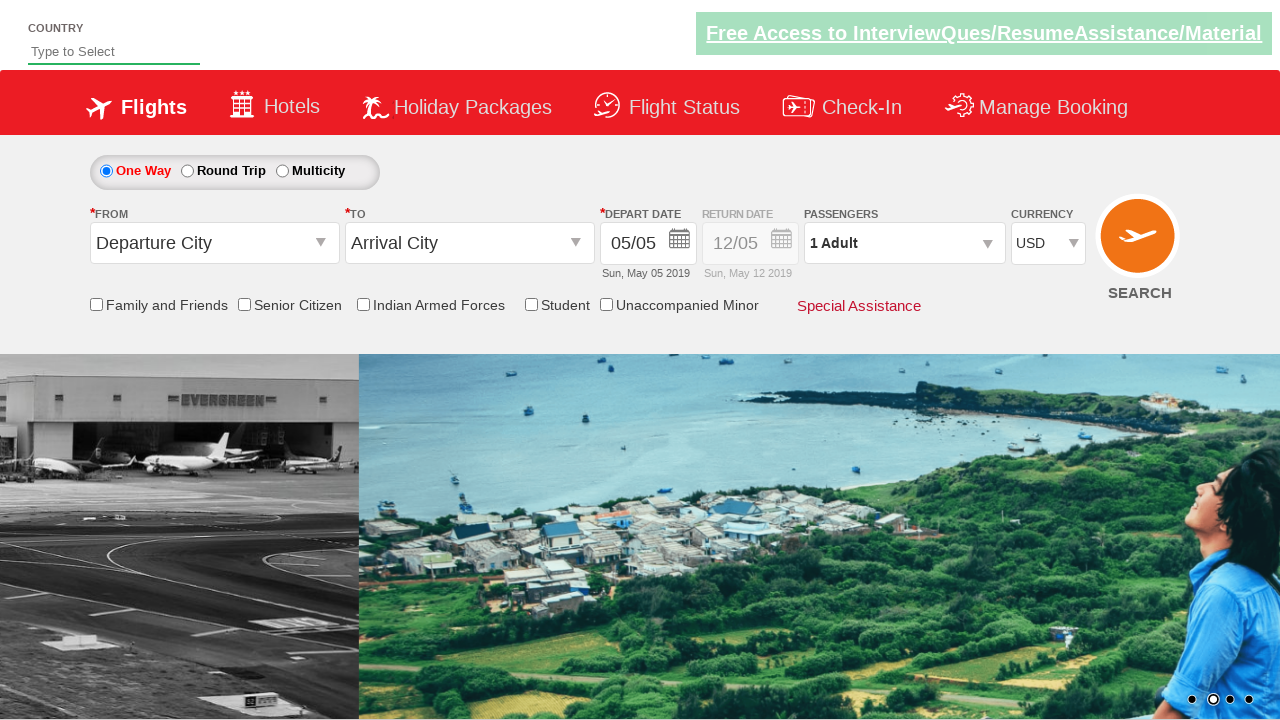